Tests drag and drop functionality by swapping two elements using Actions class

Starting URL: https://the-internet.herokuapp.com/drag_and_drop

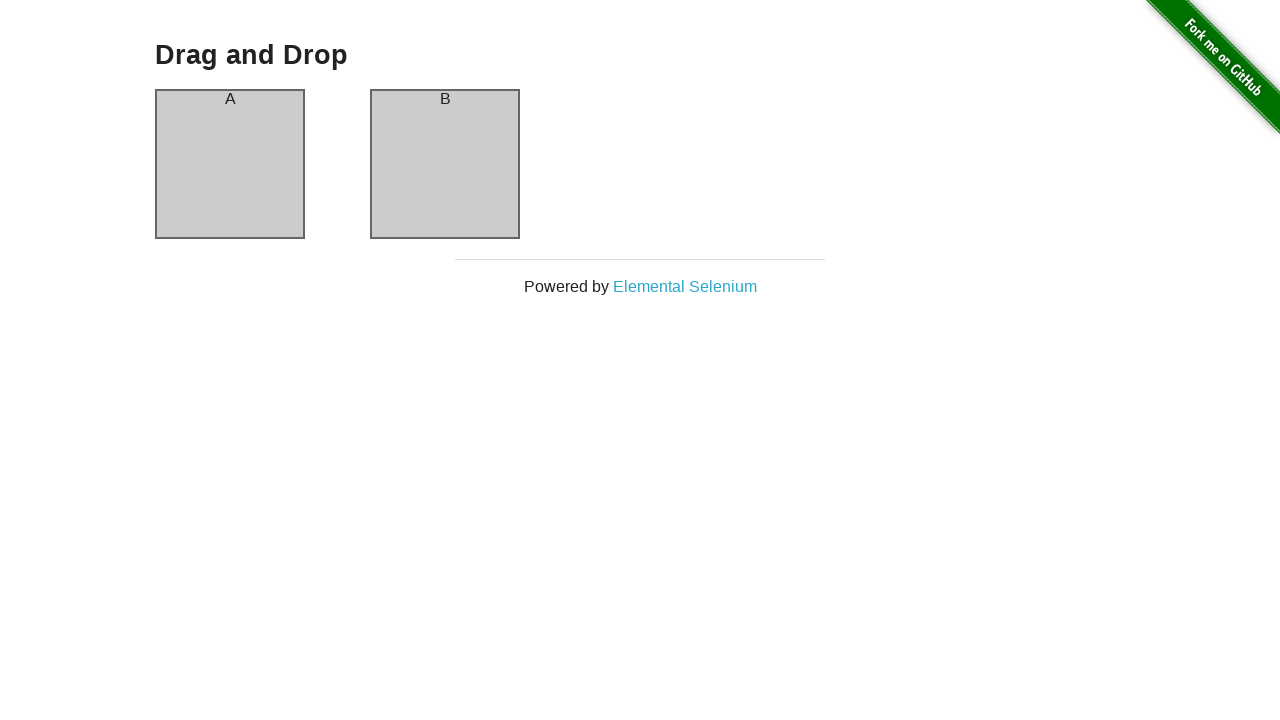

Navigated to drag and drop demo page
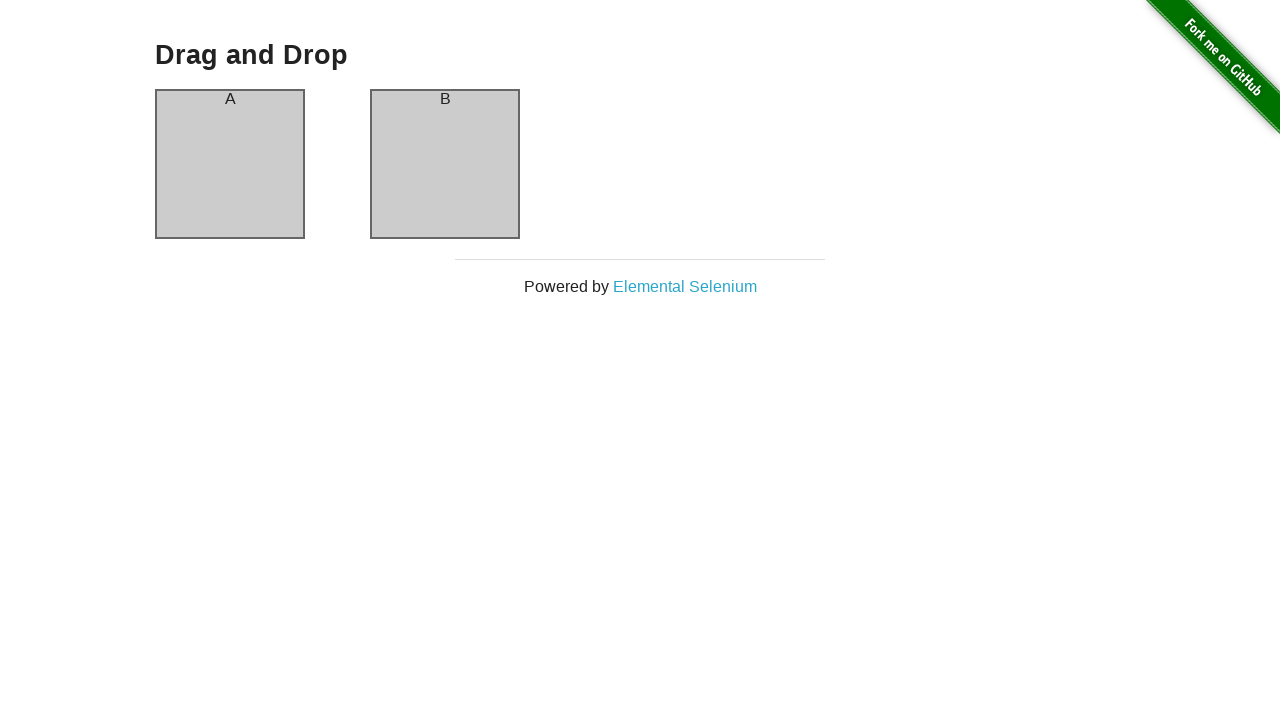

Located column A element
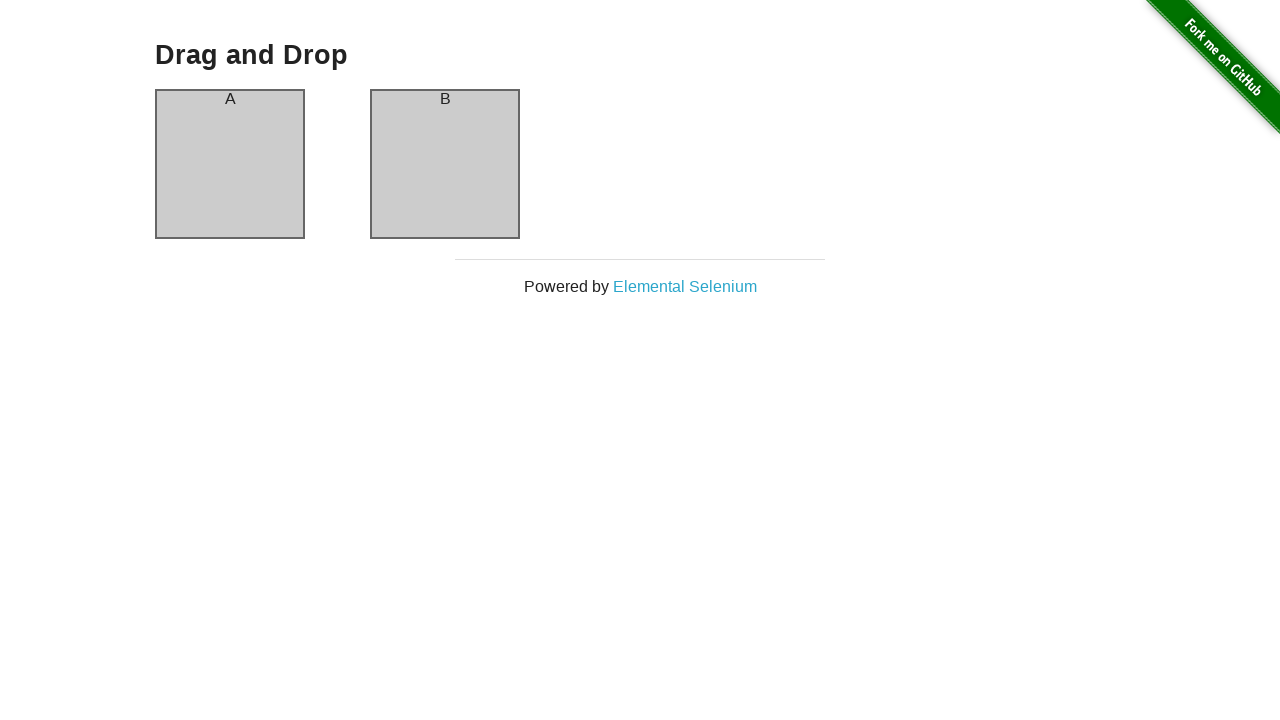

Located column B element
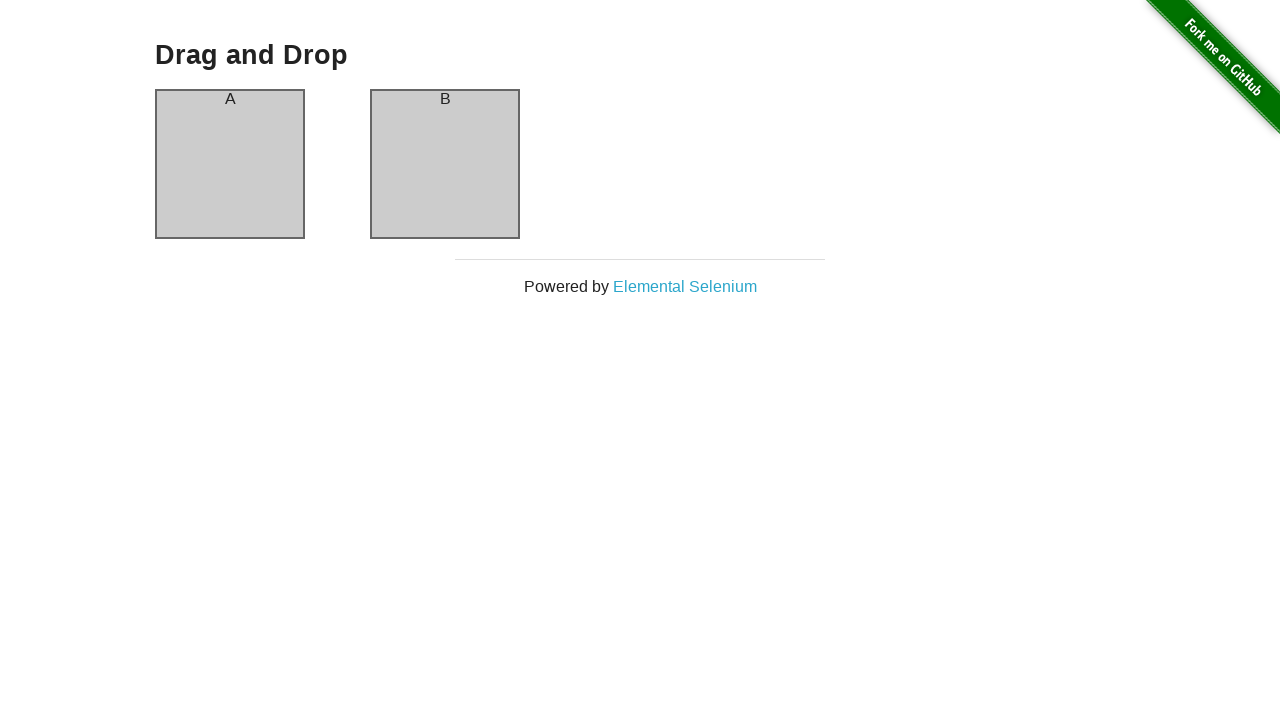

Dragged column A and dropped it onto column B at (445, 164)
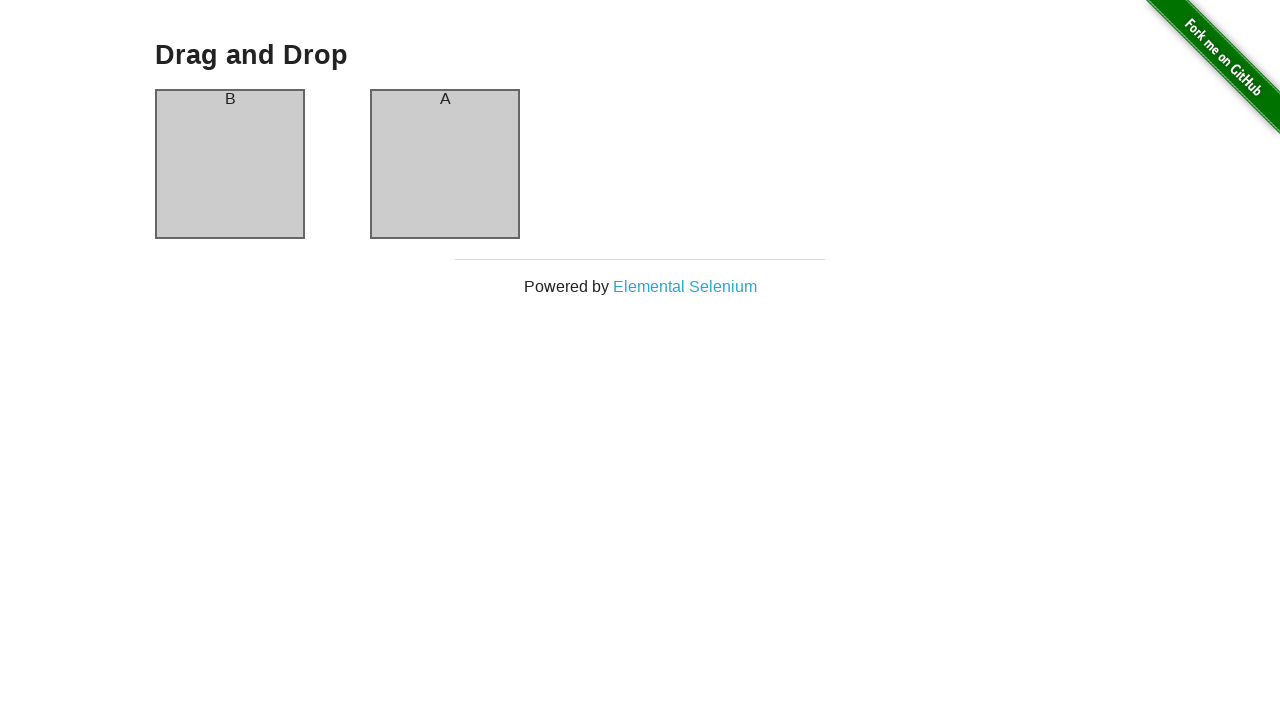

Waited for column A element to be ready
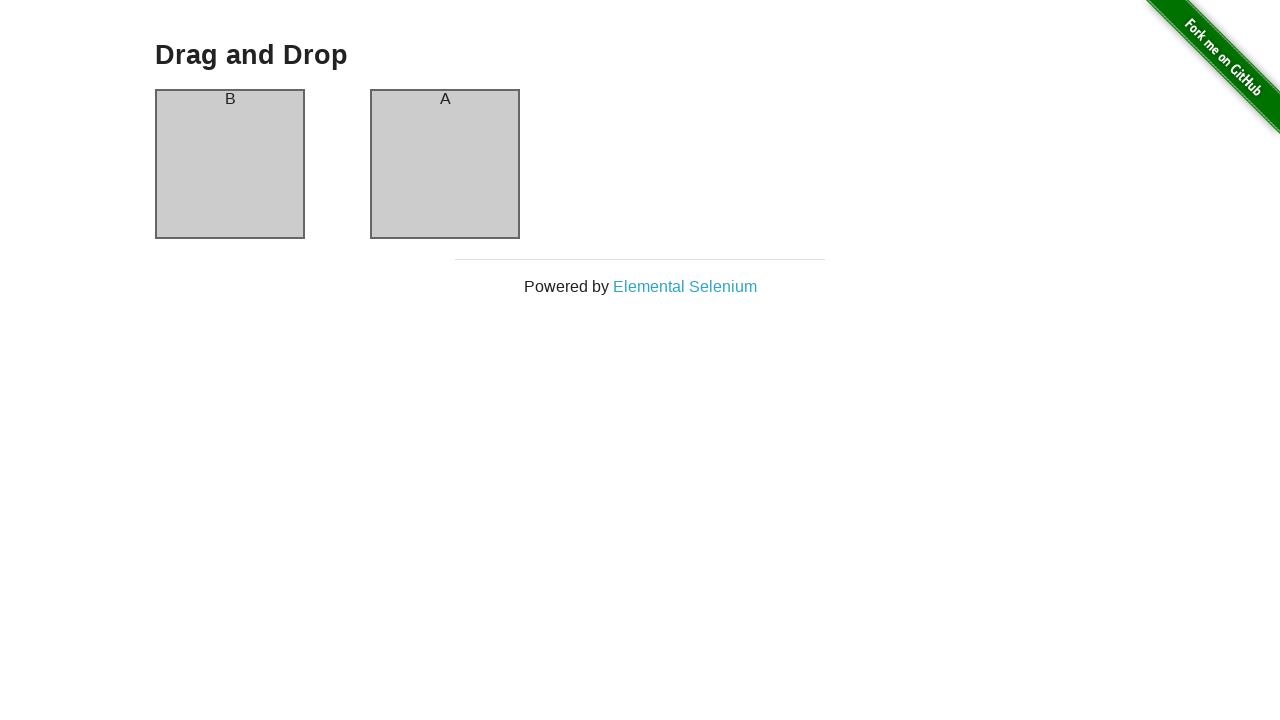

Verified column A now contains 'B'
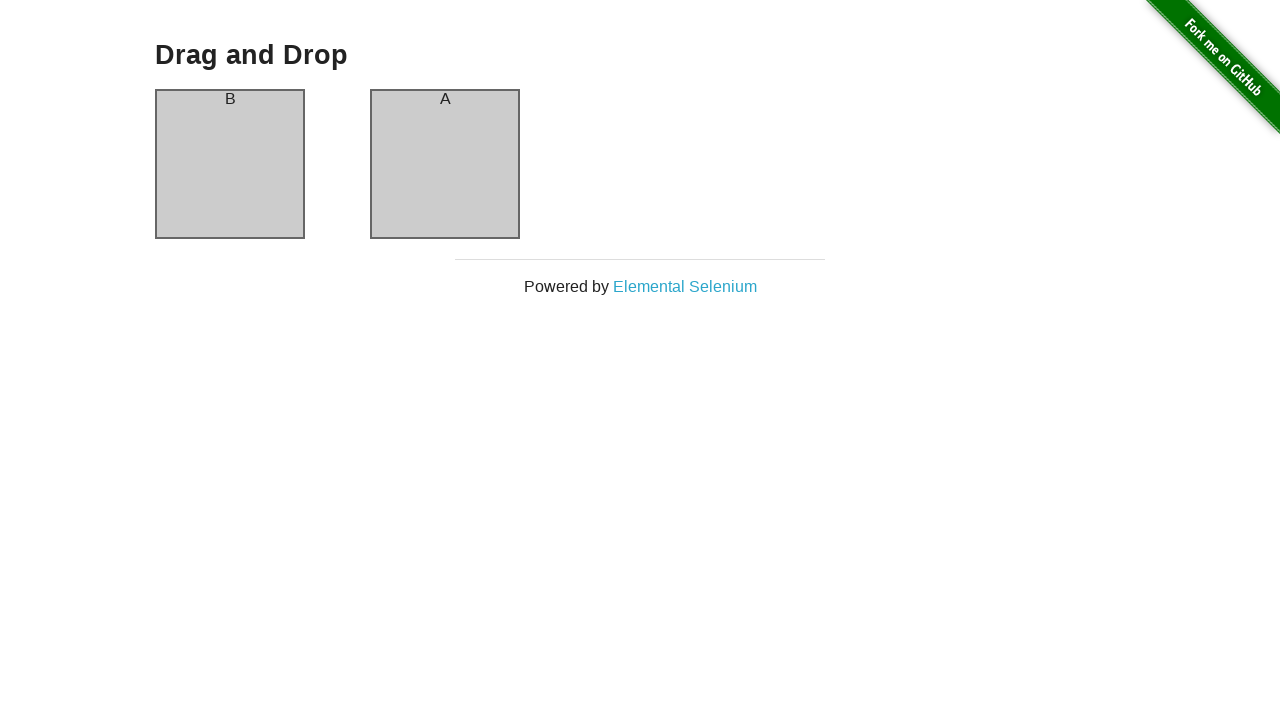

Verified column B now contains 'A' - drag and drop swap successful
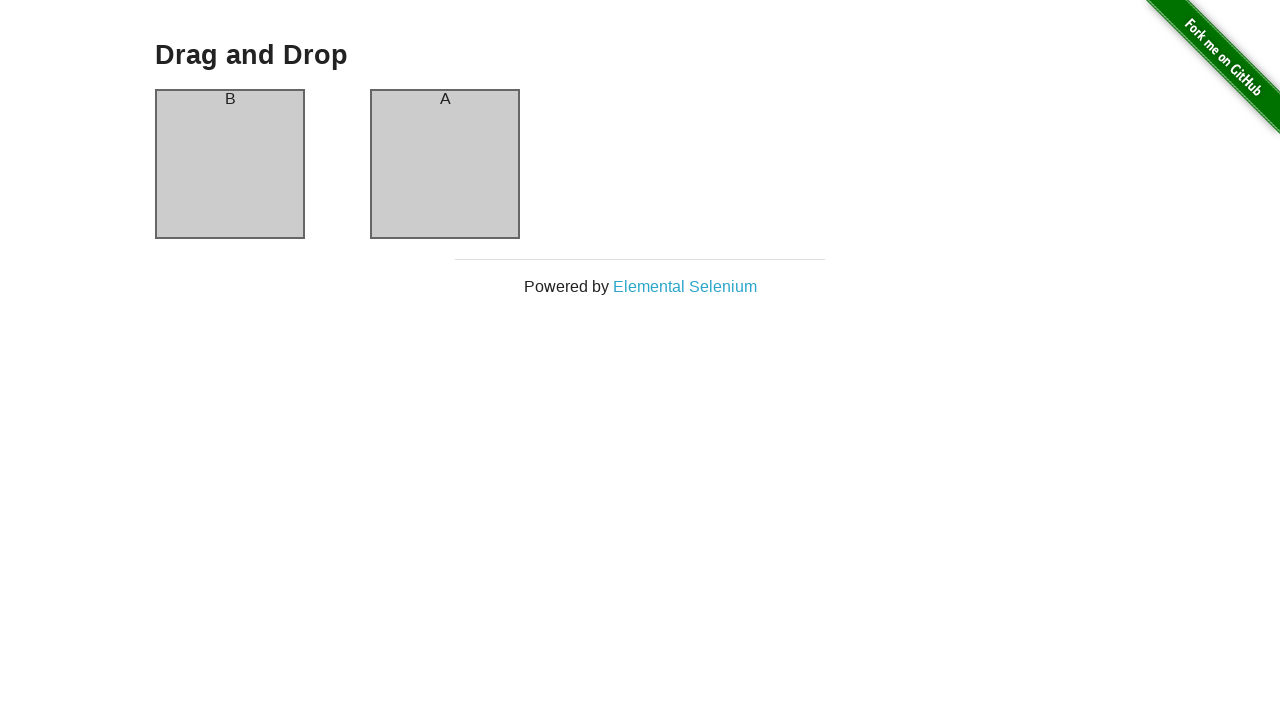

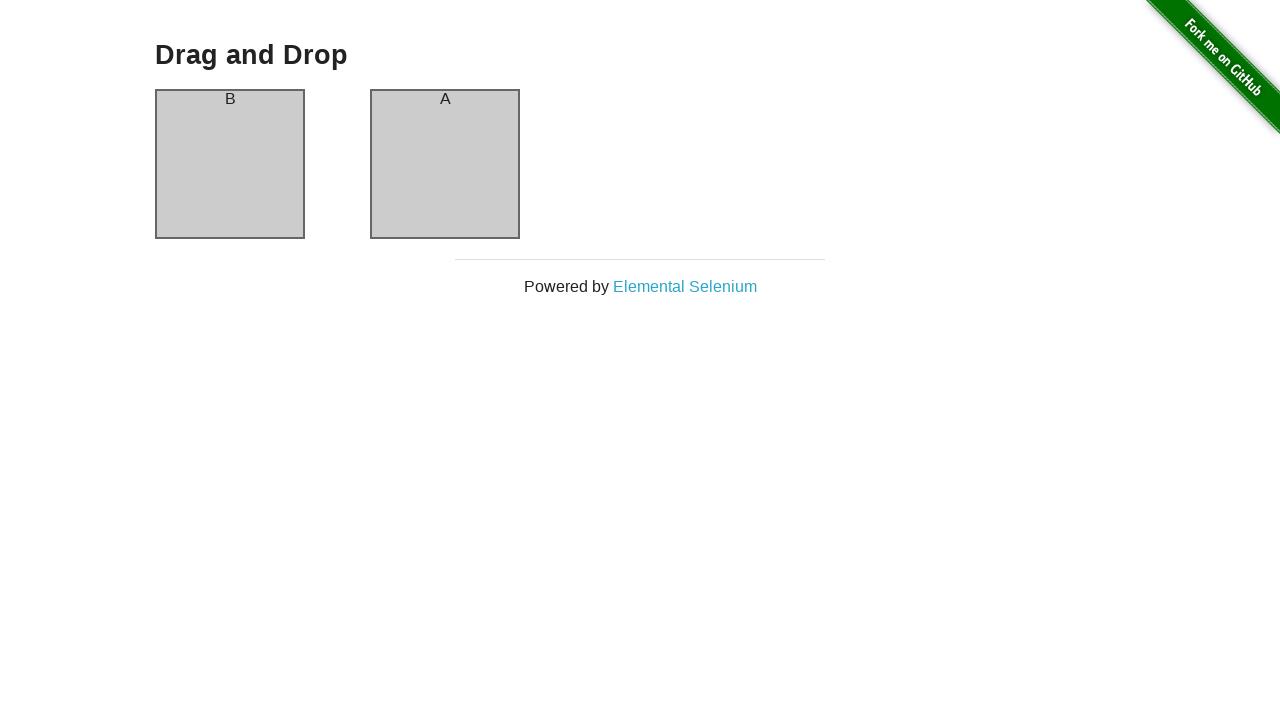